Navigates to a QSpiders demo application page for dropdown handling scenarios and waits for the page to load.

Starting URL: https://demoapps.qspiders.com/ui?scenario=1

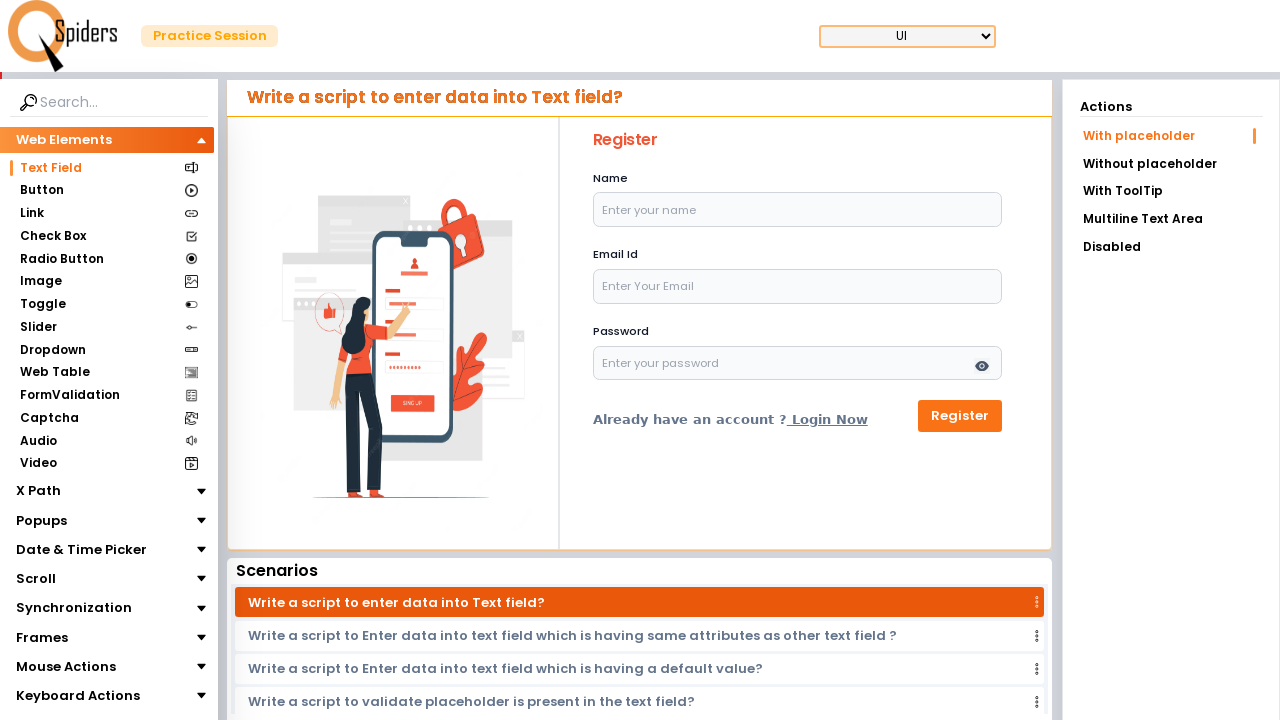

Navigated to QSpiders demo application dropdown handling page
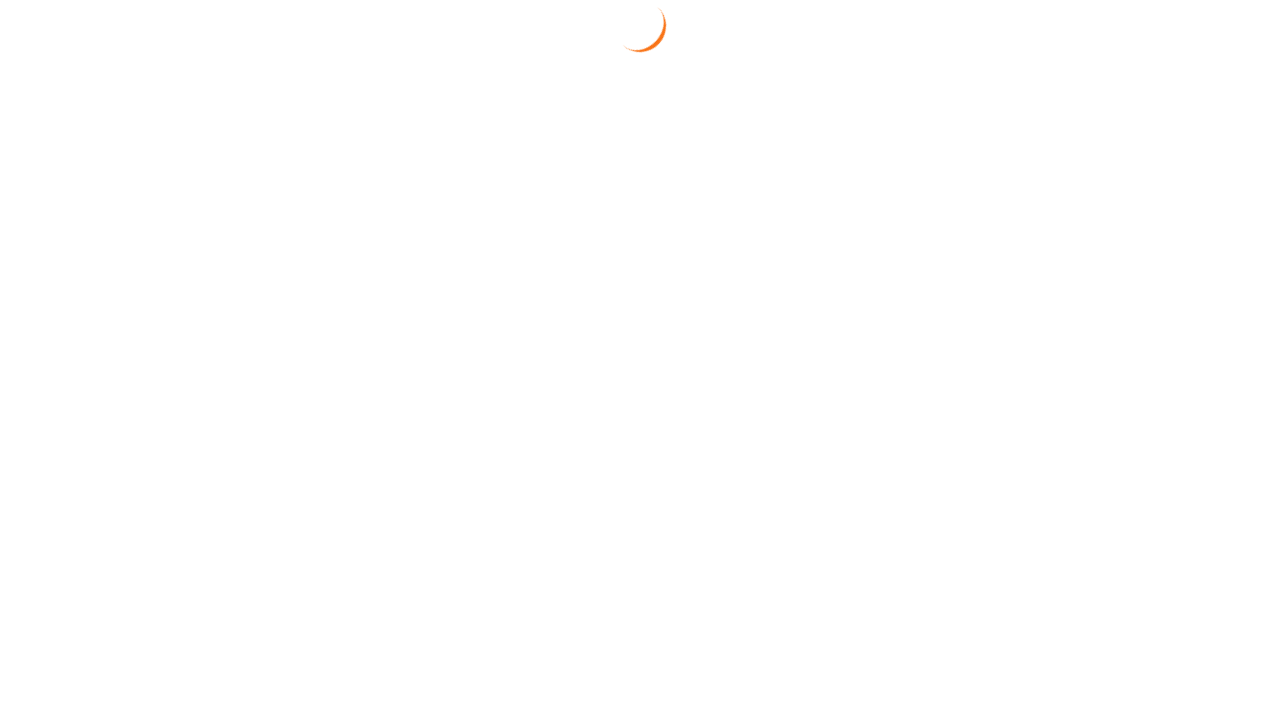

Page DOM content fully loaded
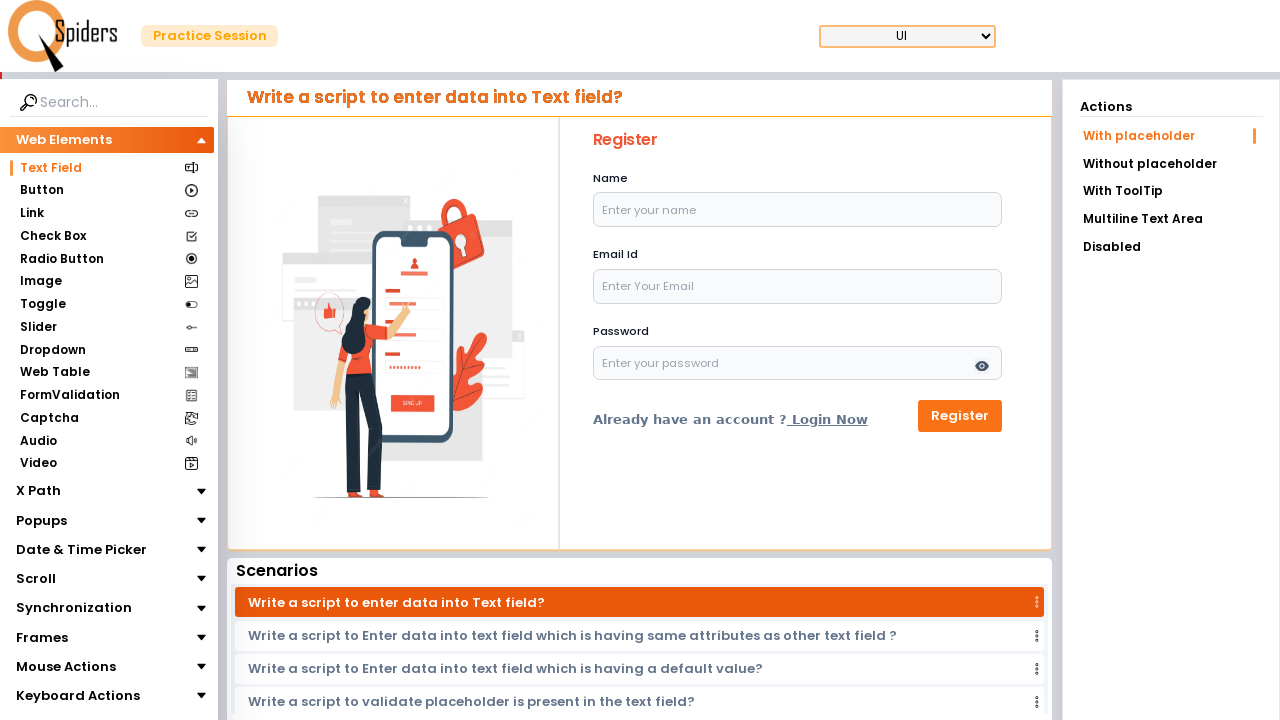

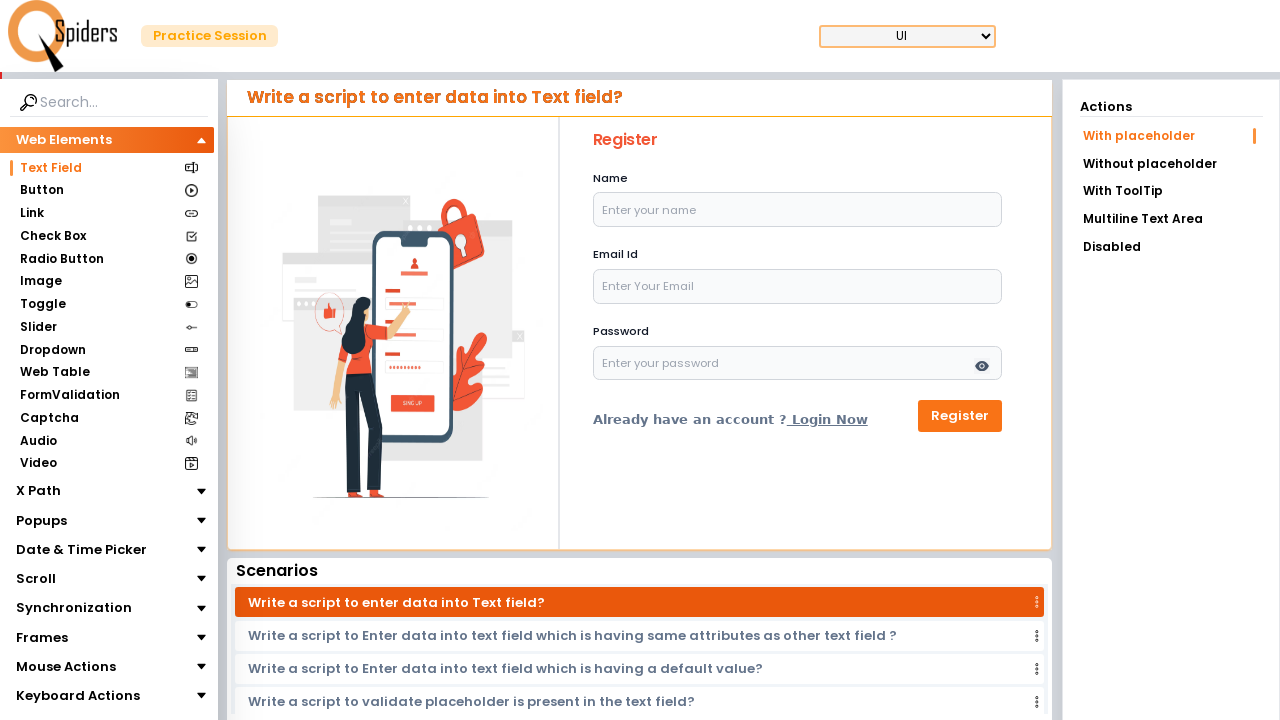